Tests un-marking todo items as complete by unchecking checkboxes

Starting URL: https://demo.playwright.dev/todomvc

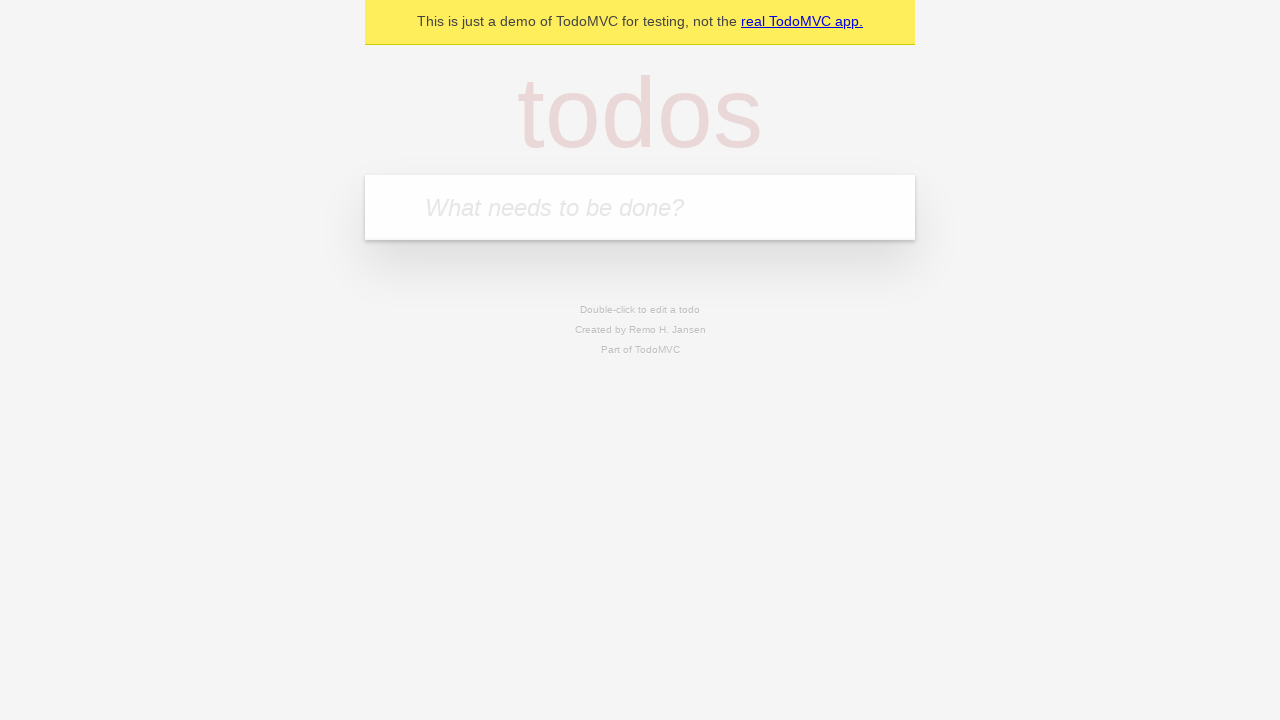

Filled todo input with 'buy some cheese' on internal:attr=[placeholder="What needs to be done?"i]
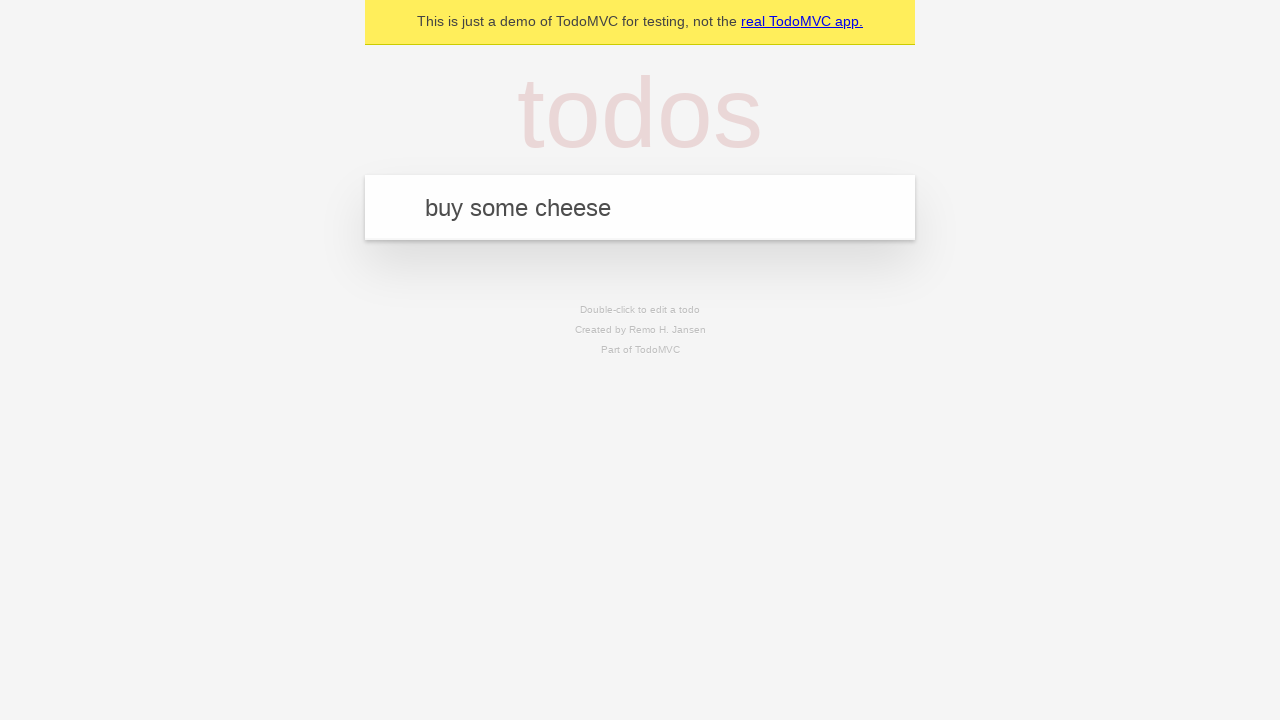

Pressed Enter to create first todo item on internal:attr=[placeholder="What needs to be done?"i]
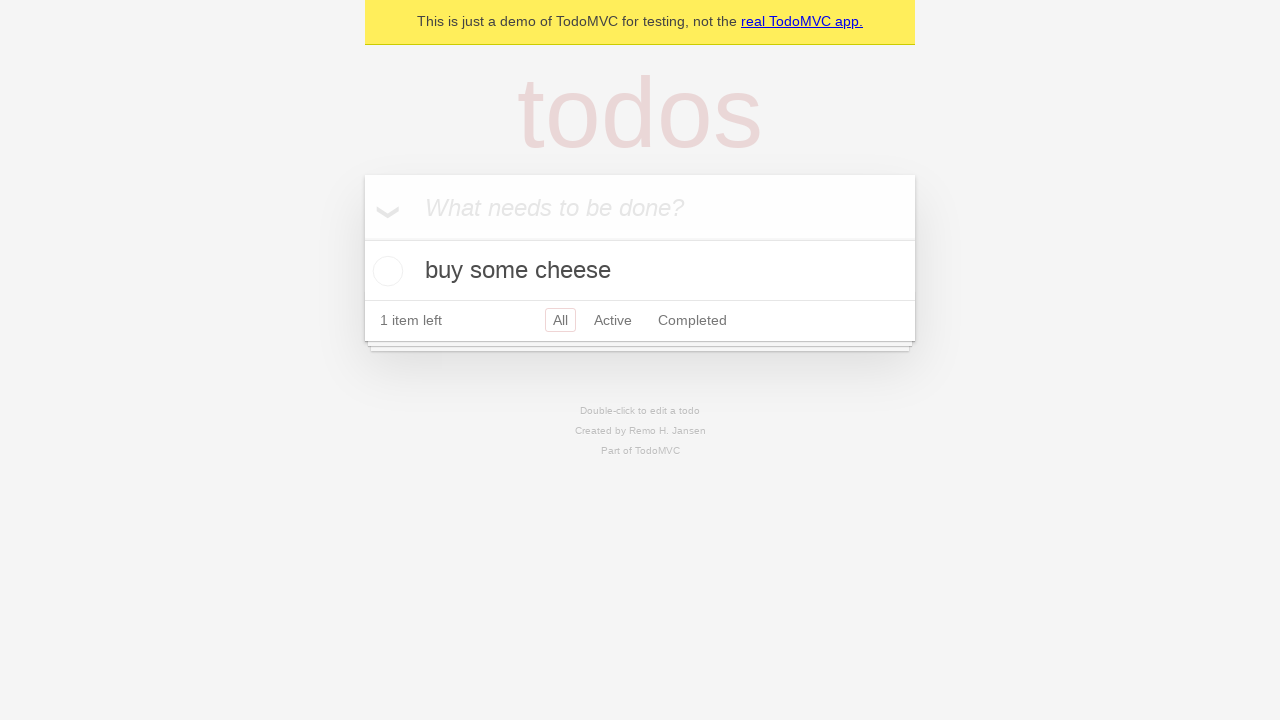

Filled todo input with 'feed the cat' on internal:attr=[placeholder="What needs to be done?"i]
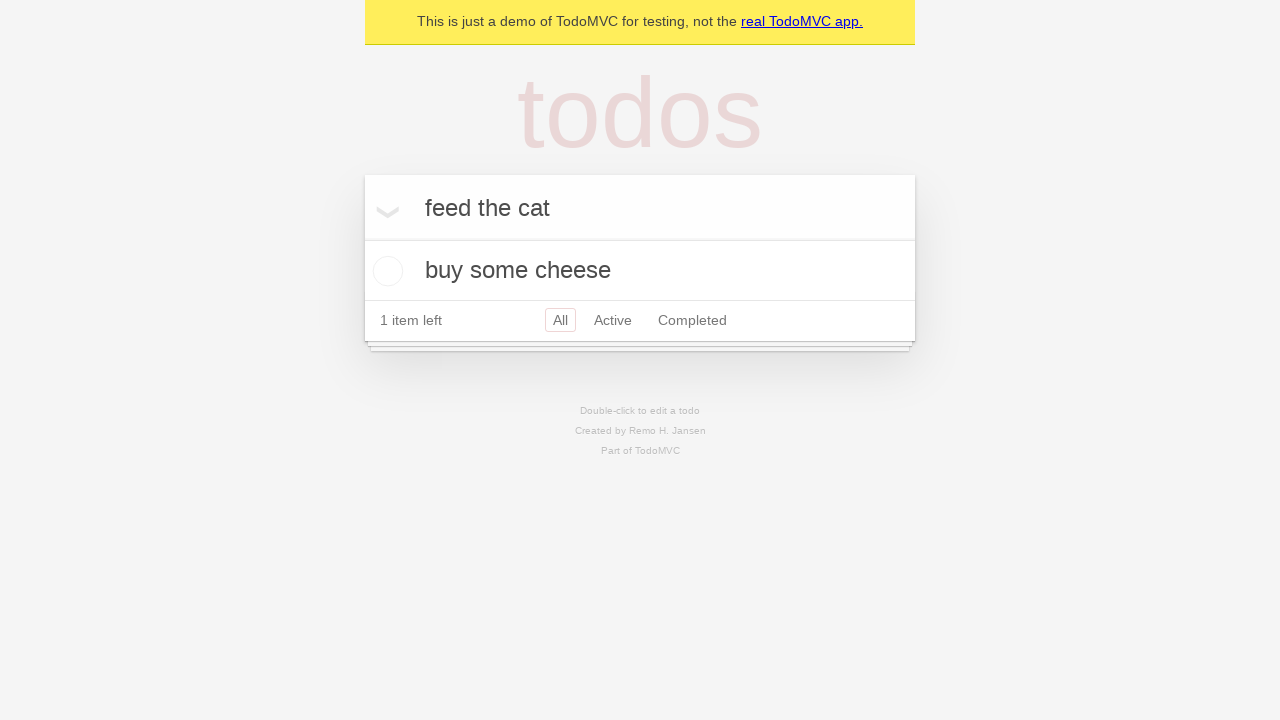

Pressed Enter to create second todo item on internal:attr=[placeholder="What needs to be done?"i]
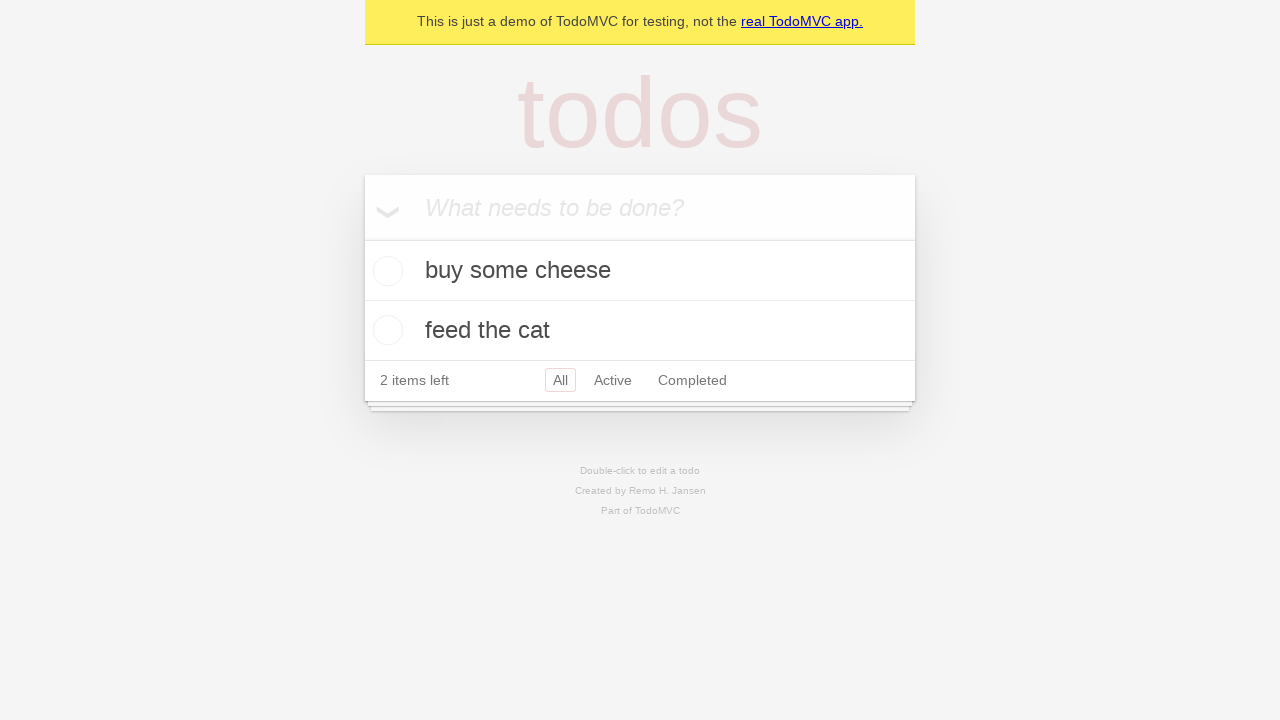

Checked first todo item checkbox to mark as complete at (385, 271) on internal:testid=[data-testid="todo-item"s] >> nth=0 >> internal:role=checkbox
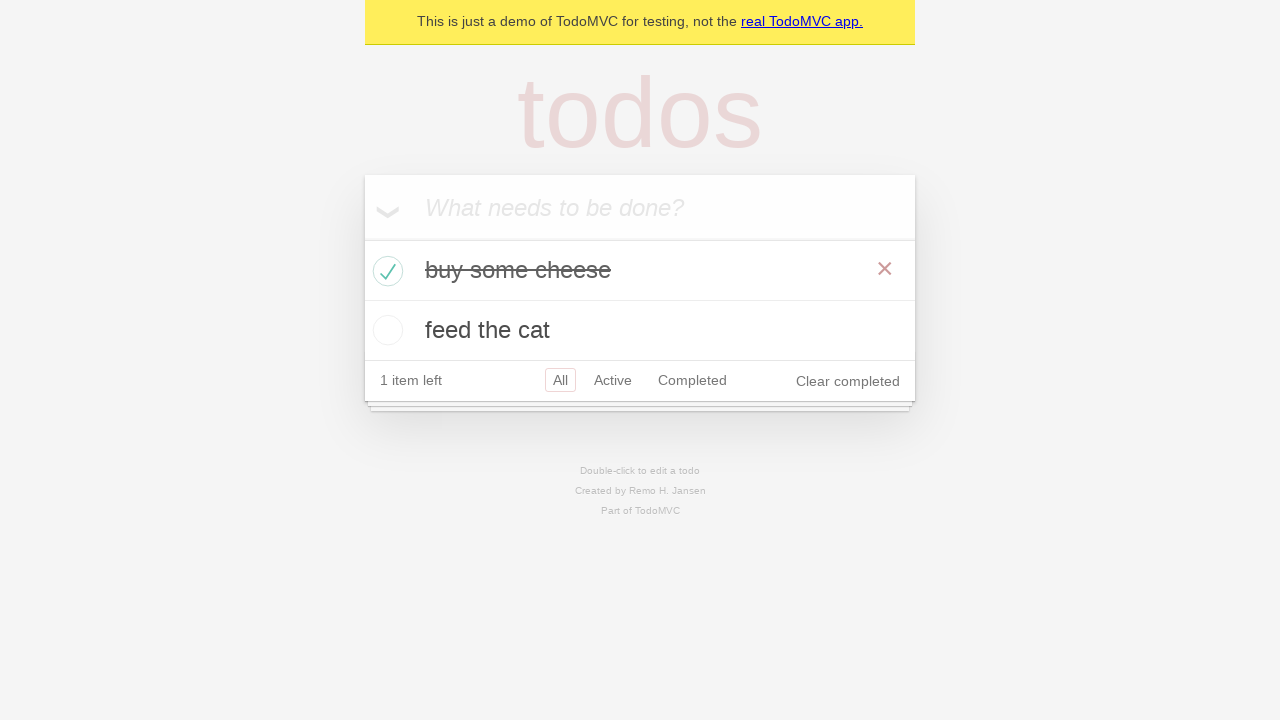

Unchecked first todo item checkbox to mark as incomplete at (385, 271) on internal:testid=[data-testid="todo-item"s] >> nth=0 >> internal:role=checkbox
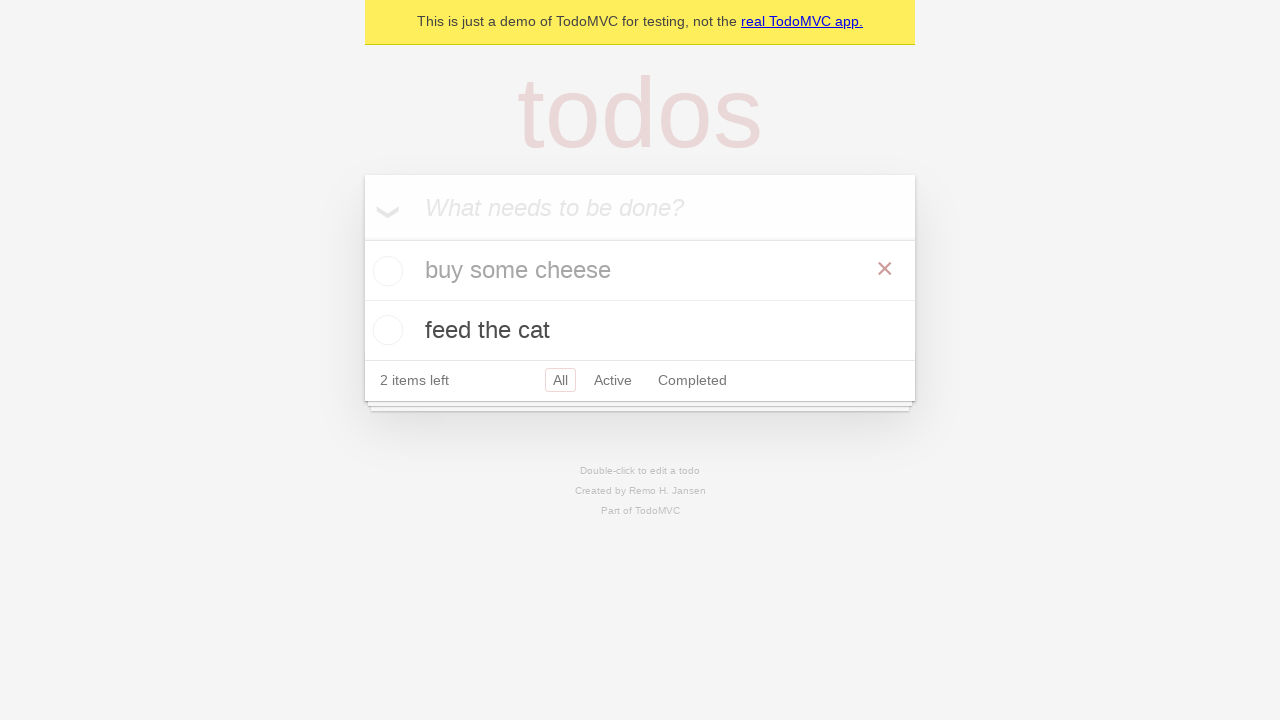

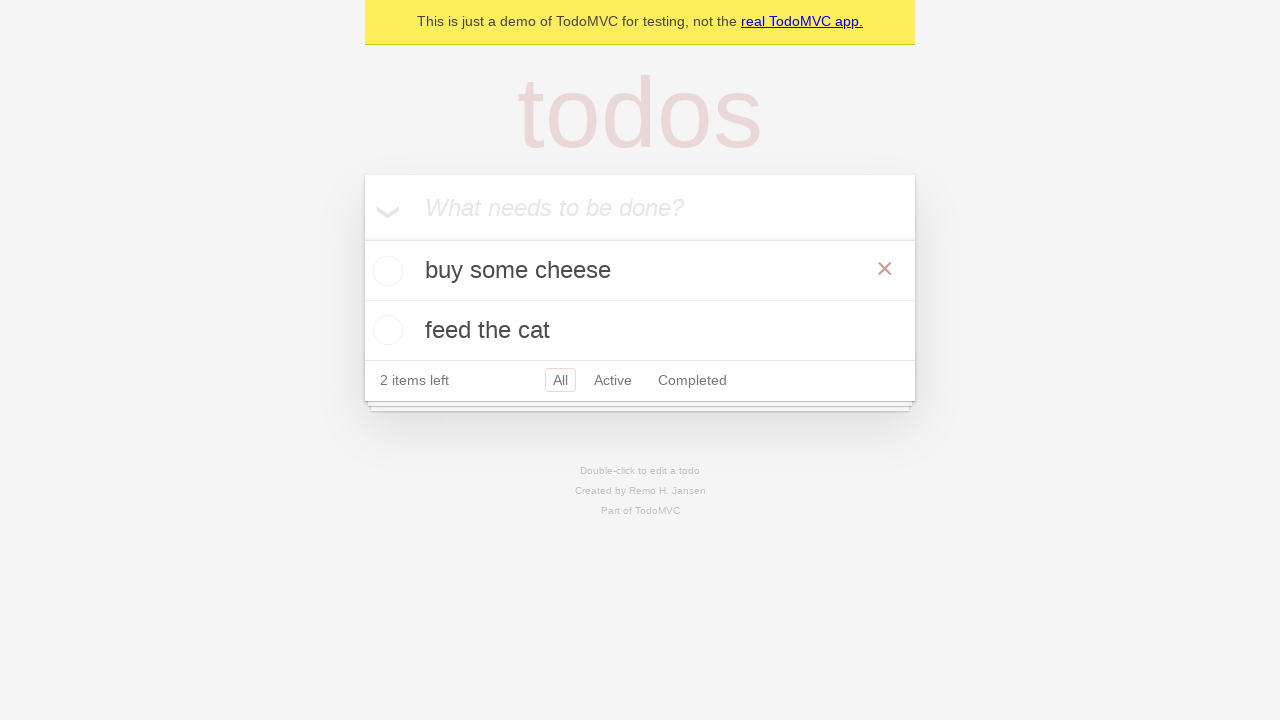